Navigates to the training support website and clicks on an element with a specific class name, then verifies the page title changes.

Starting URL: https://training-support.net/

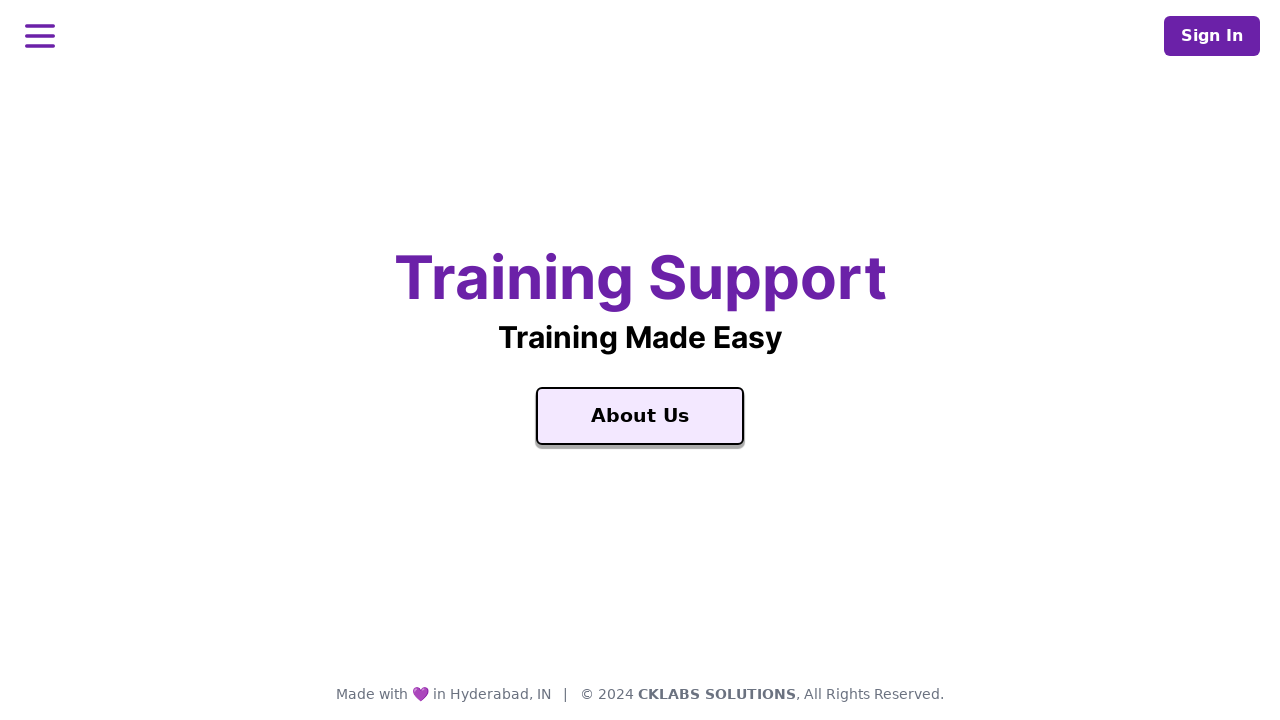

Clicked on element with class name .svelte-4bhb3l at (640, 416) on .svelte-4bhb3l
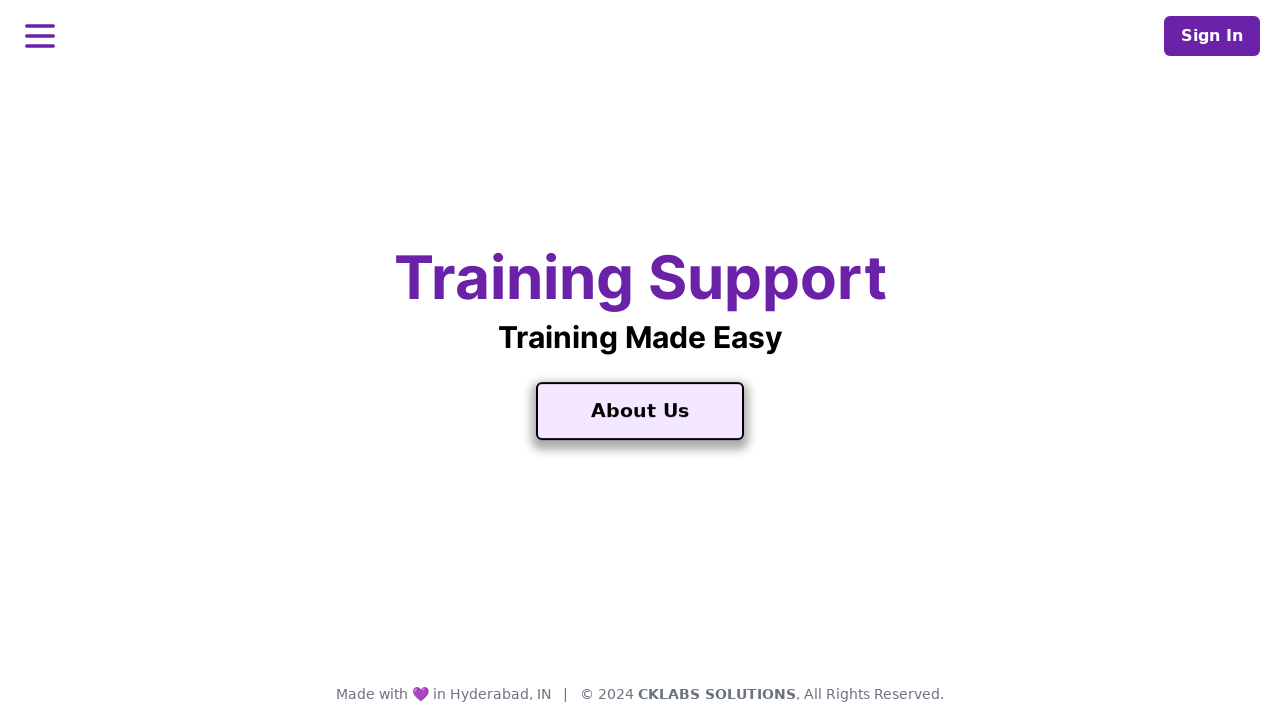

Page navigation completed and DOM content loaded
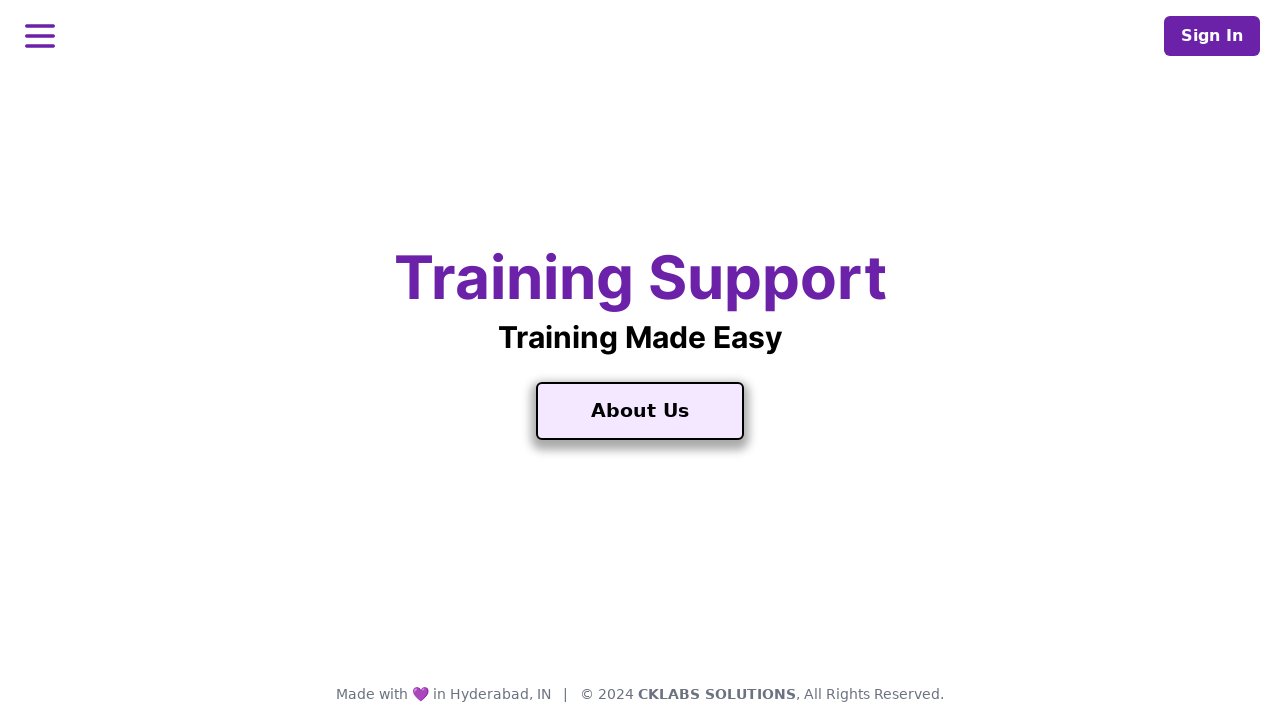

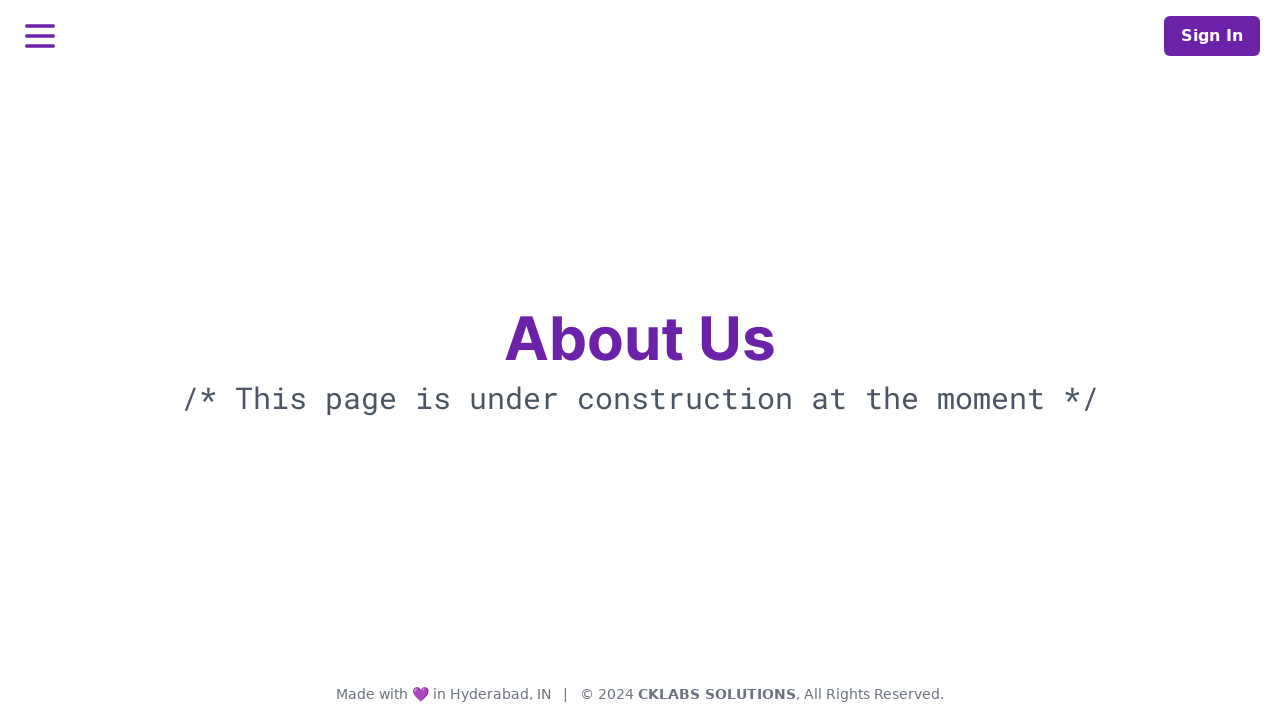